Tests a JavaScript table by scrolling to it, scrolling within the table container, extracting values from the 4th column, summing them, and verifying the sum matches the displayed total amount.

Starting URL: https://rahulshettyacademy.com/AutomationPractice/

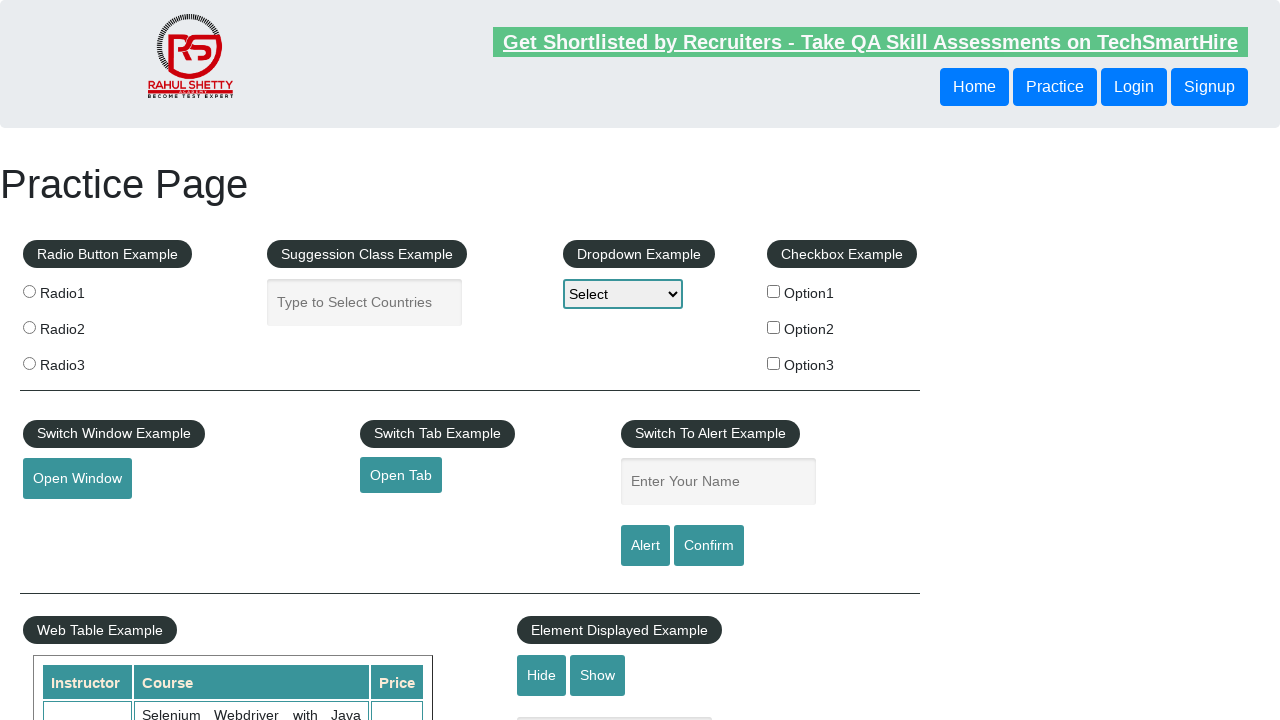

Scrolled down page by 600px to reach table section
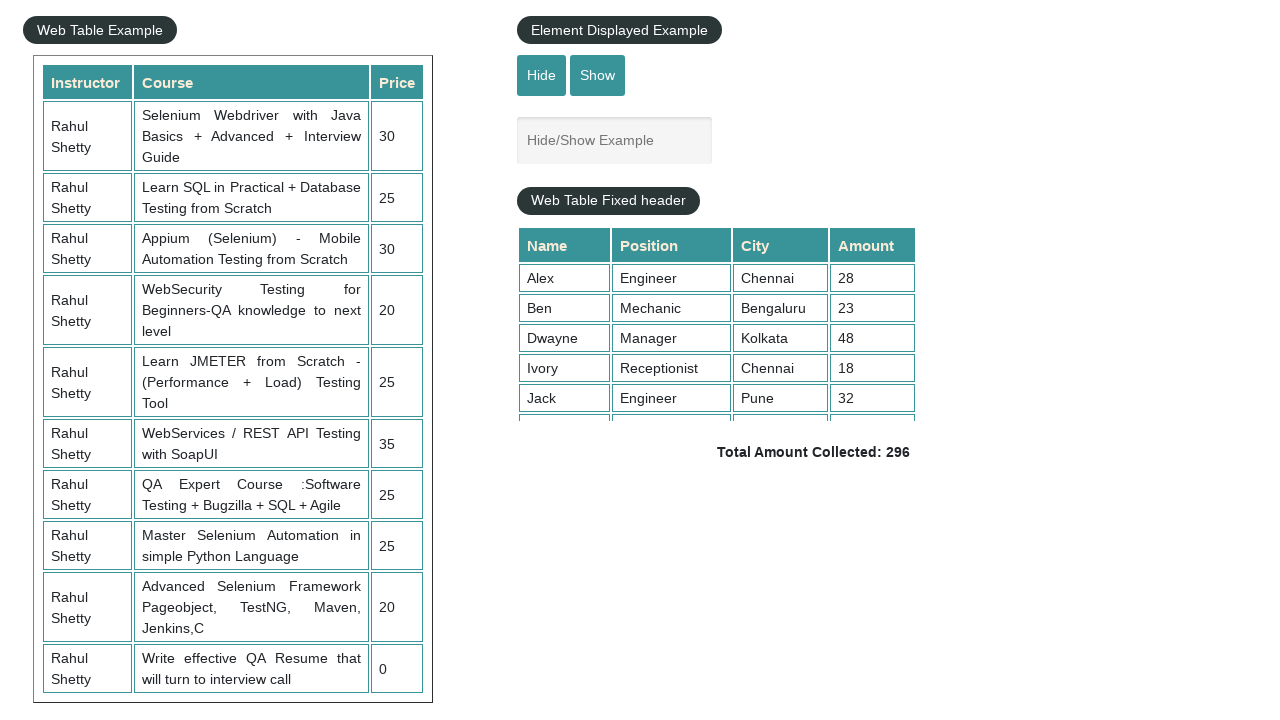

Table with class '.tableFixHead' is now visible
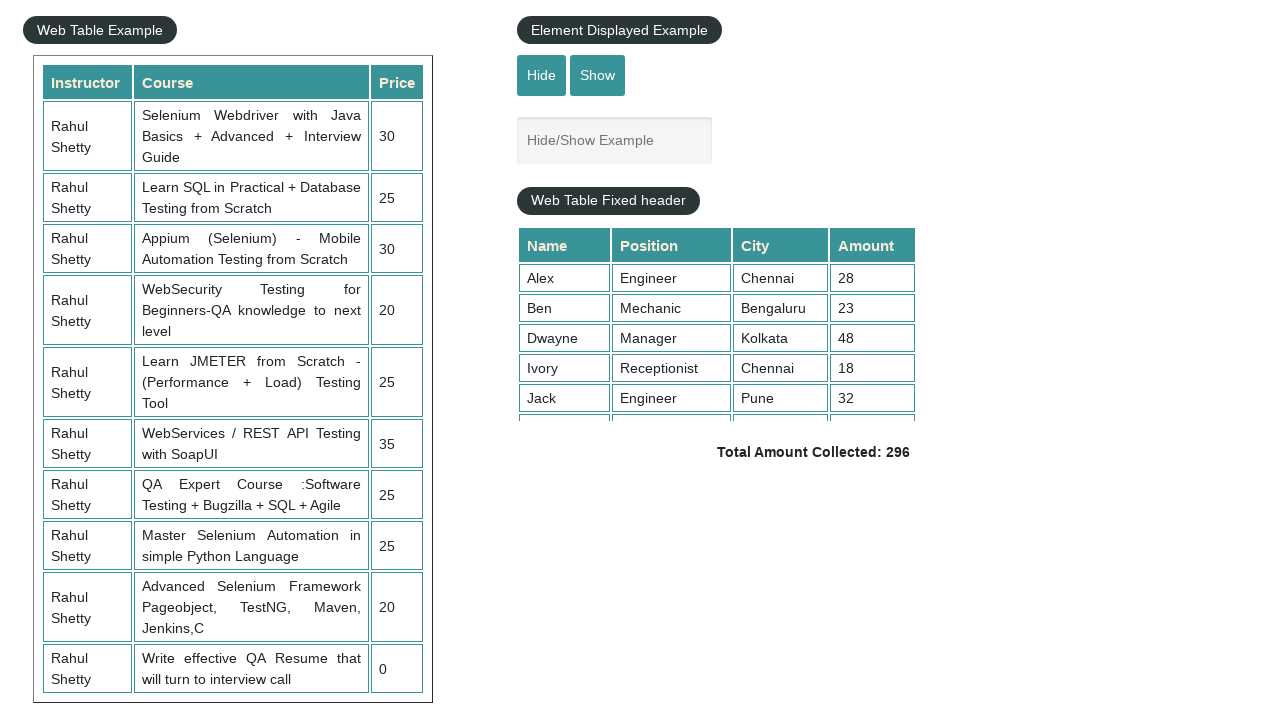

Scrolled within table container to position 500px
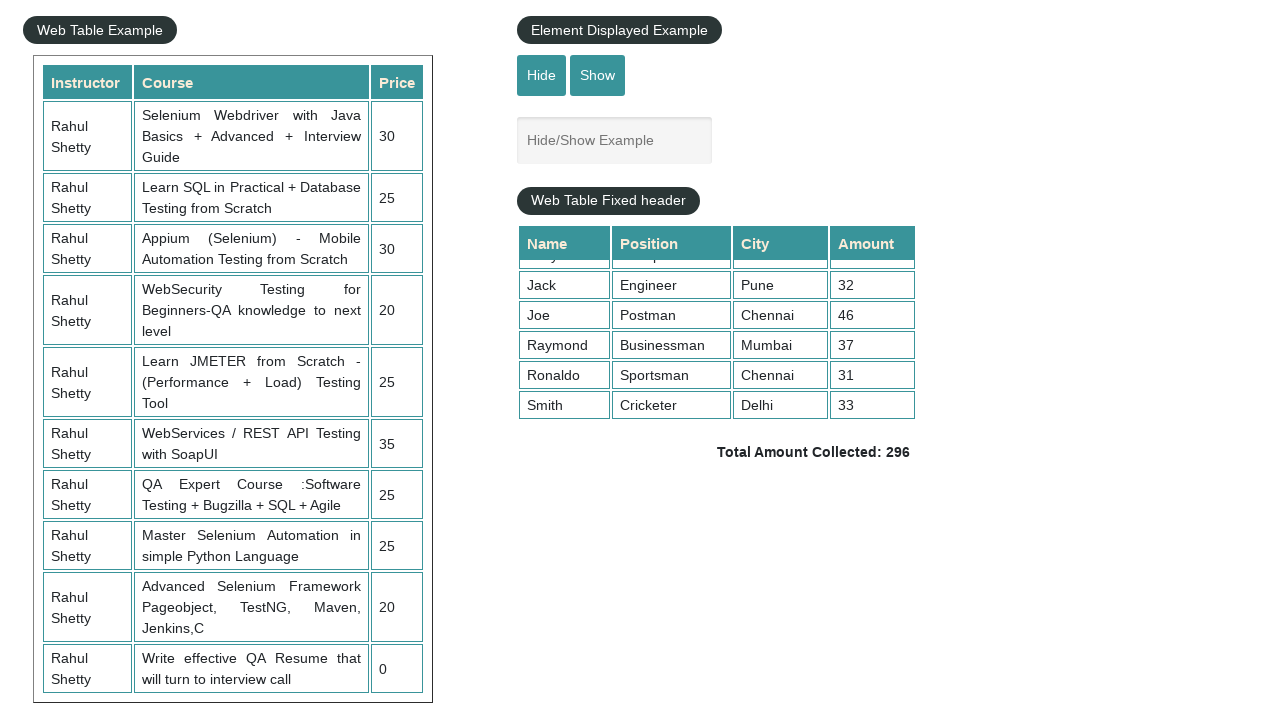

Waited 1 second for table scroll to complete
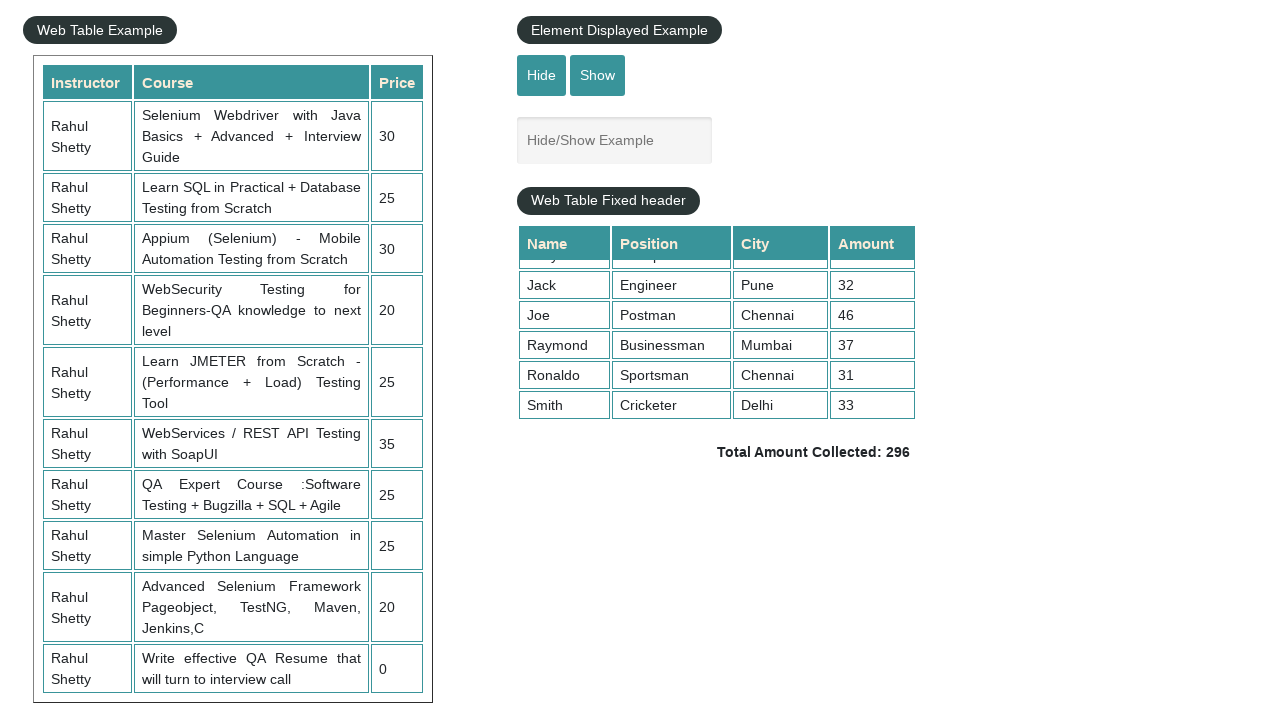

Extracted 9 values from 4th column of table
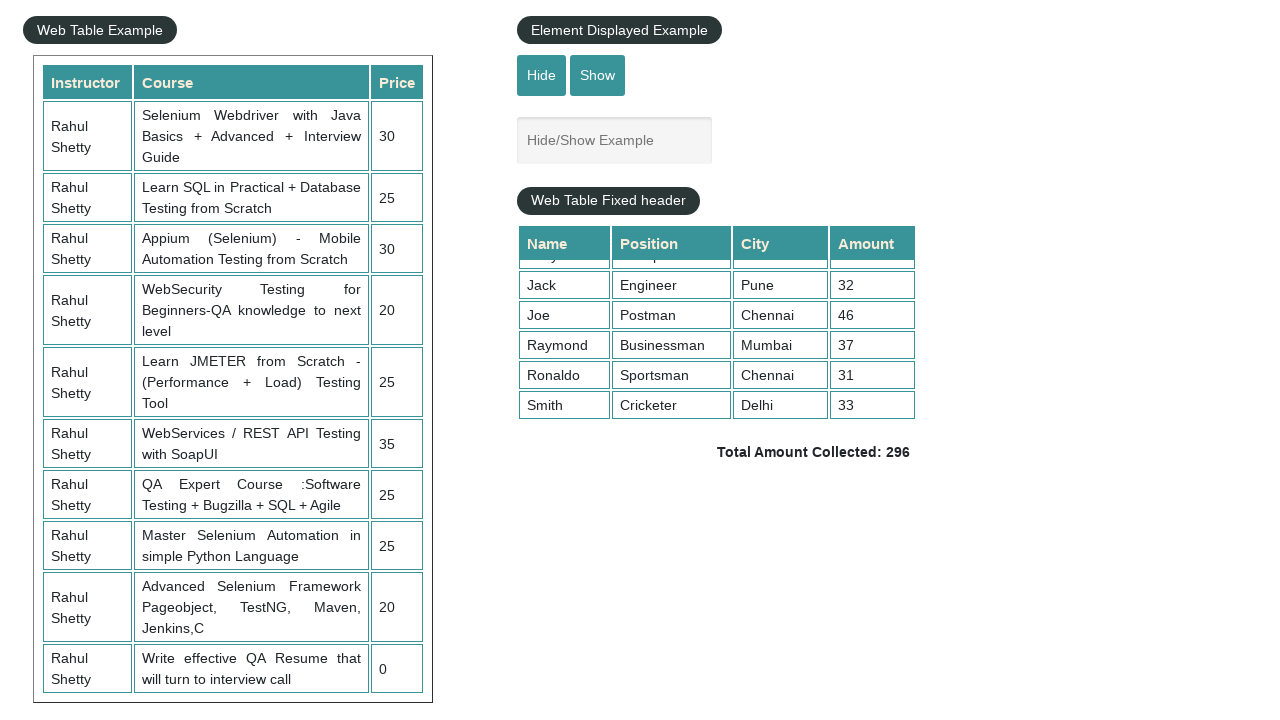

Calculated sum of 4th column values: 296
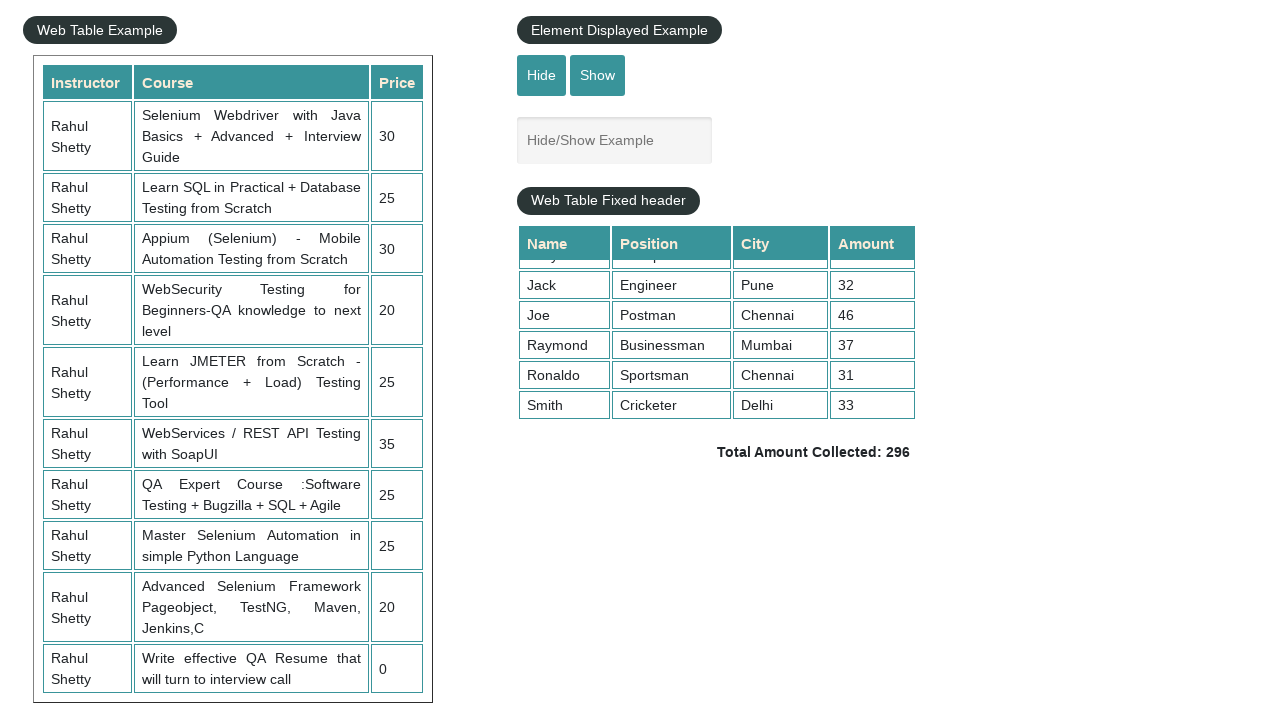

Retrieved displayed total amount text:  Total Amount Collected: 296 
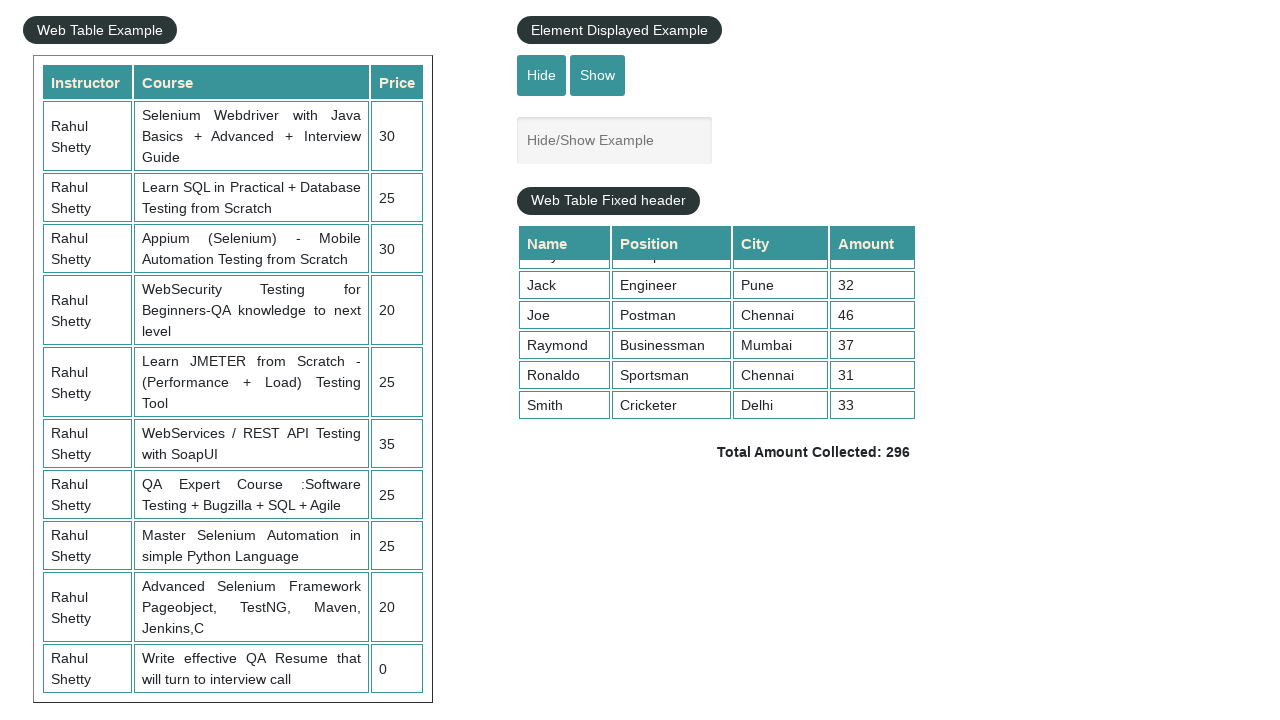

Parsed displayed total: 296
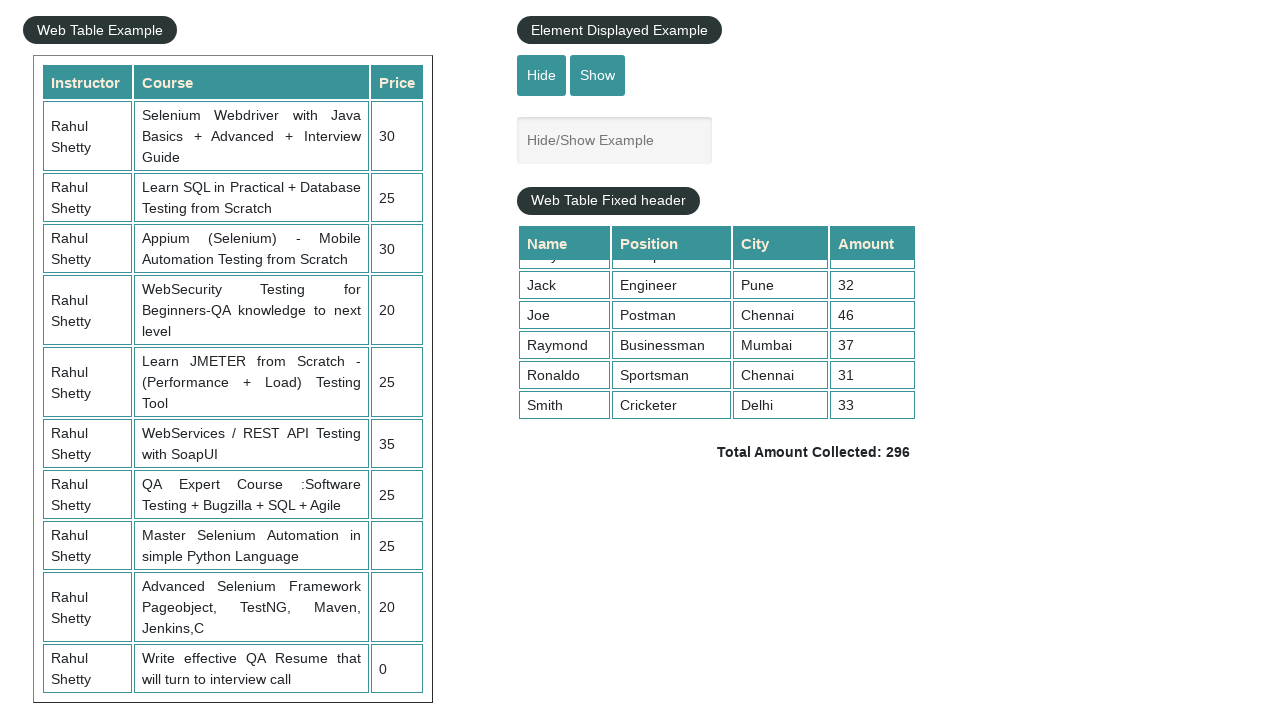

Verified: calculated sum 296 matches displayed total 296
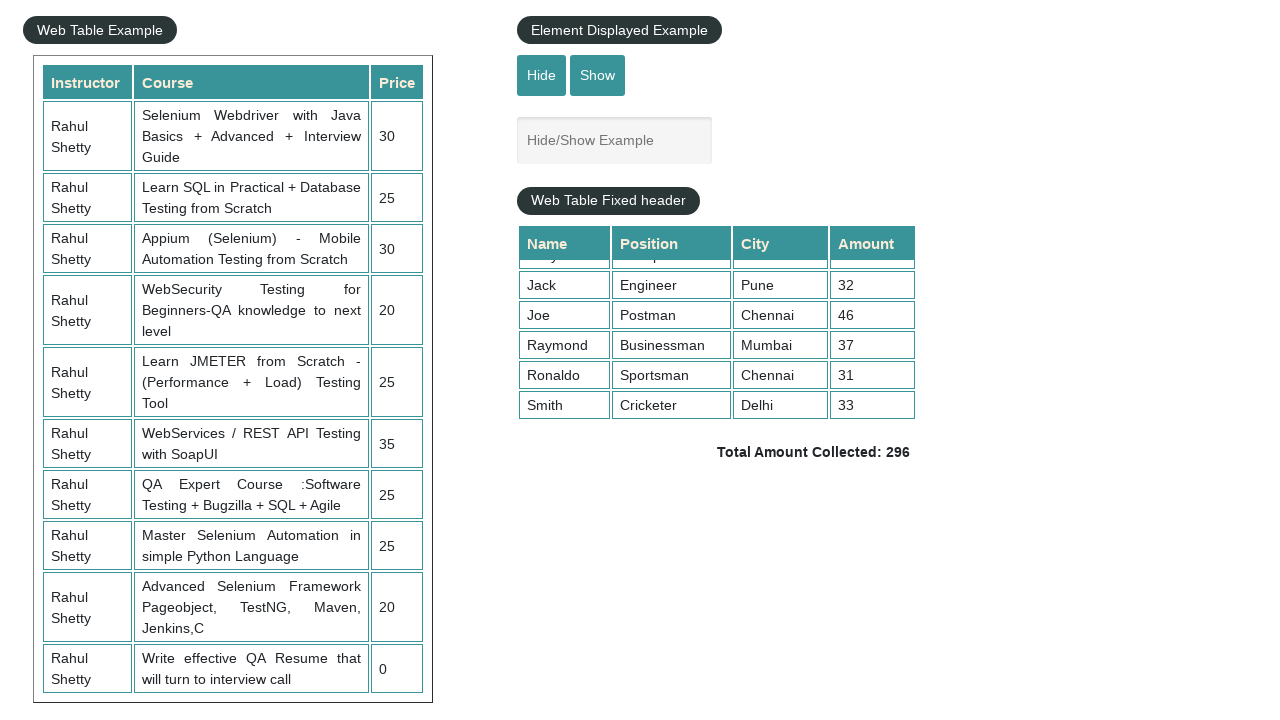

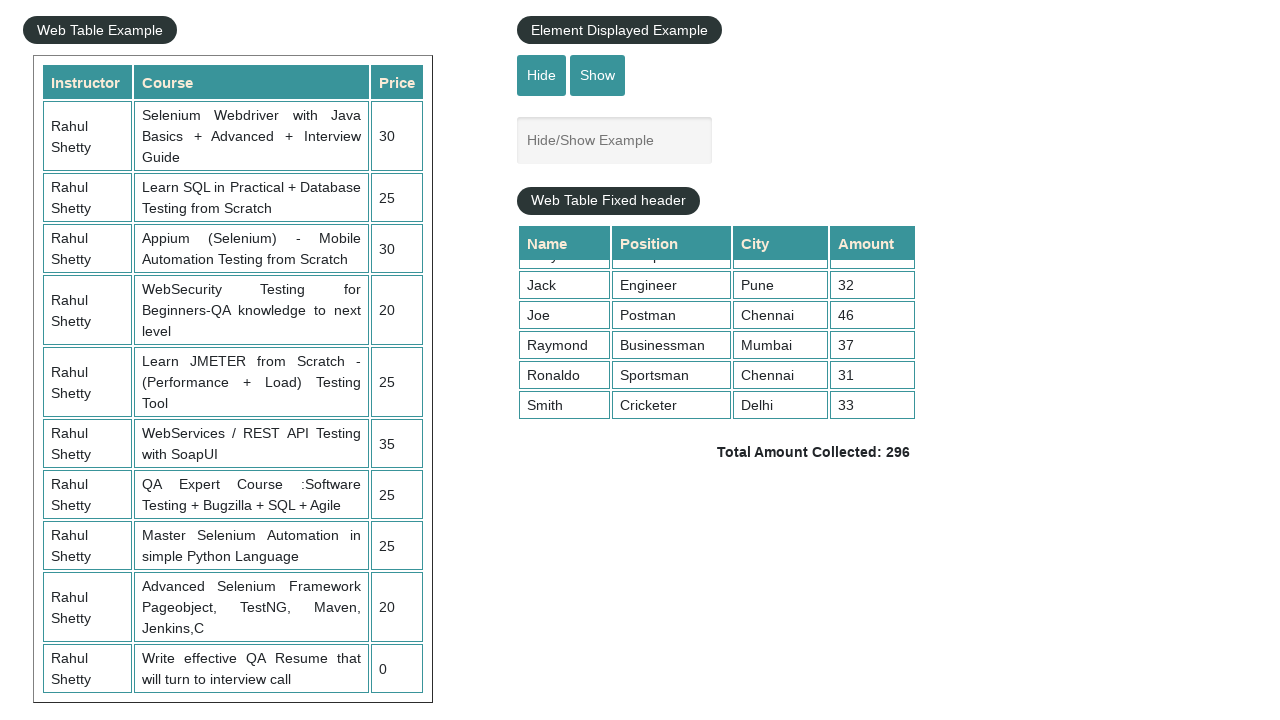